Tests element display status by checking if email textbox, education textarea, age radio button, and name text are displayed, and interacts with visible elements by filling text and clicking.

Starting URL: https://automationfc.github.io/basic-form/index.html

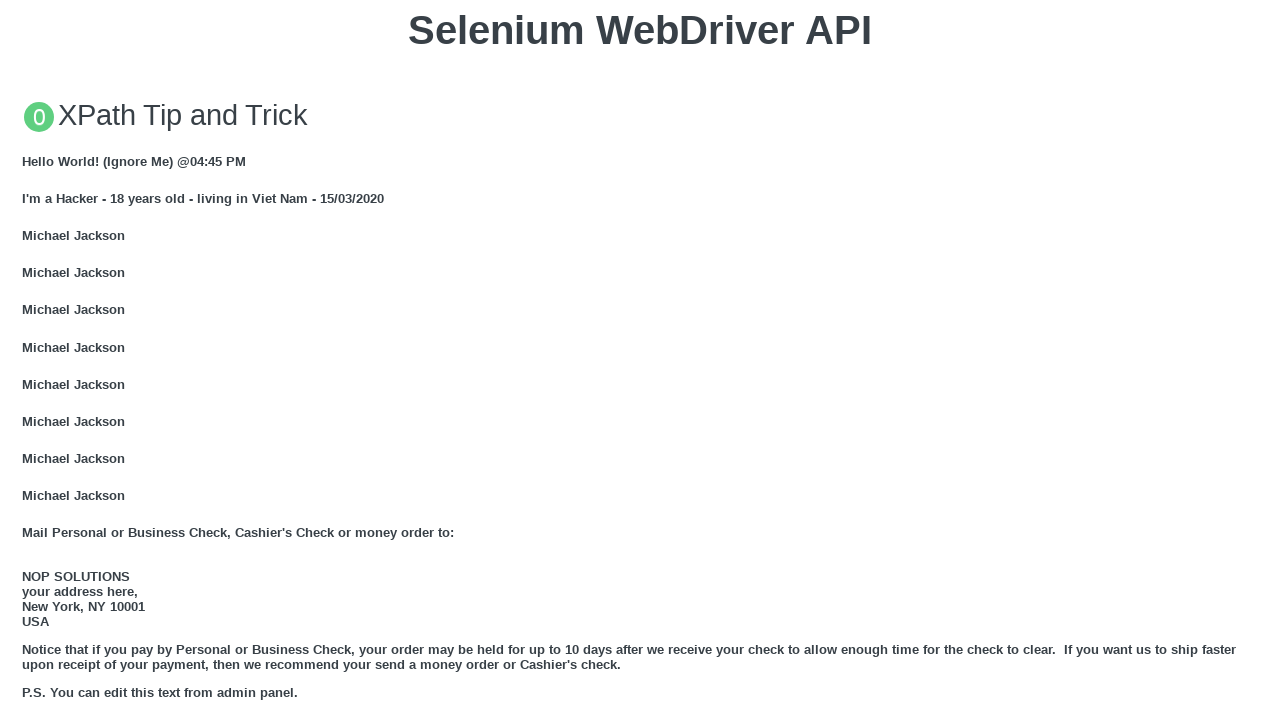

Email textbox is visible and filled with 'Selenium WebDriver' on #mail
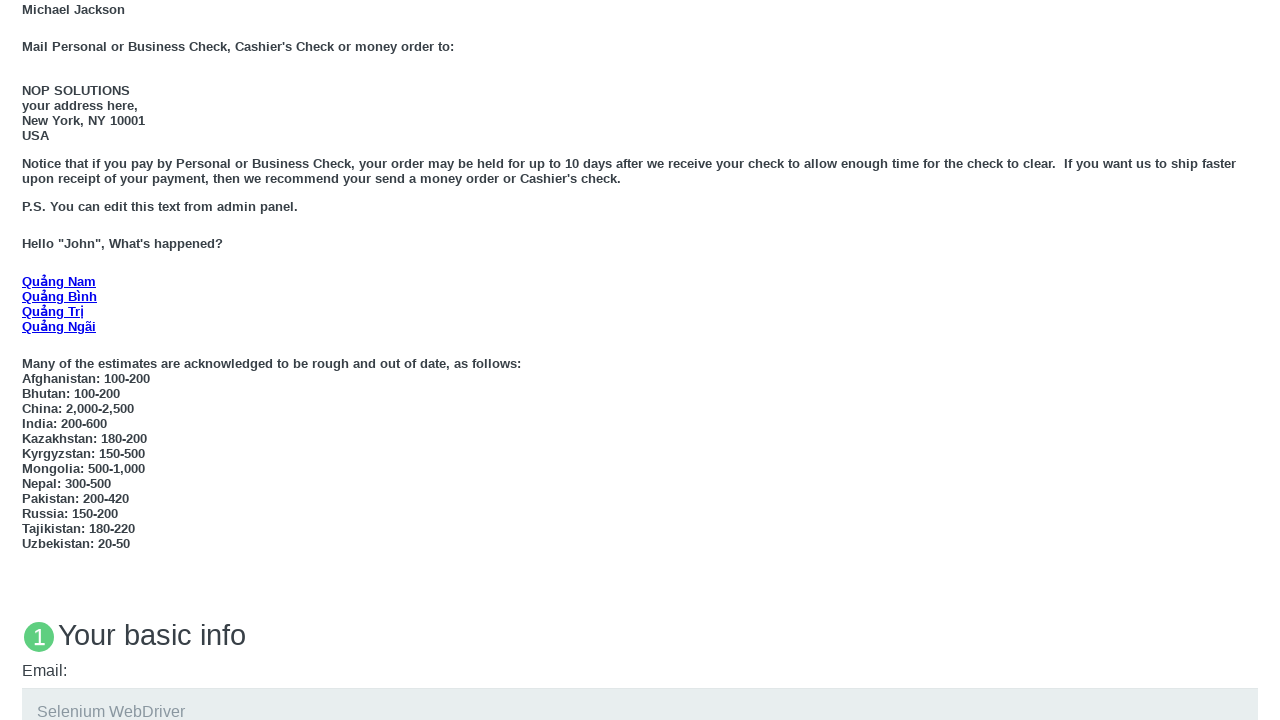

Education textarea is visible and filled with 'Selenium Grid' on #edu
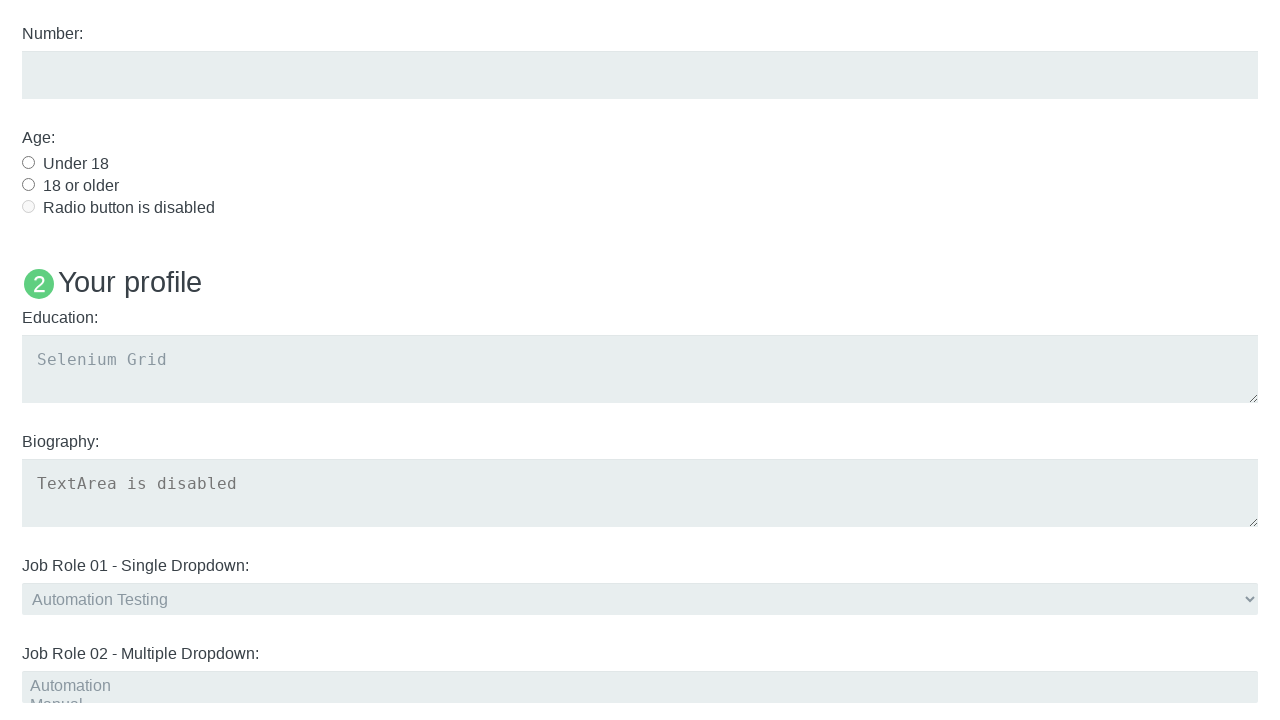

Age under 18 radio button is visible and clicked at (28, 162) on #under_18
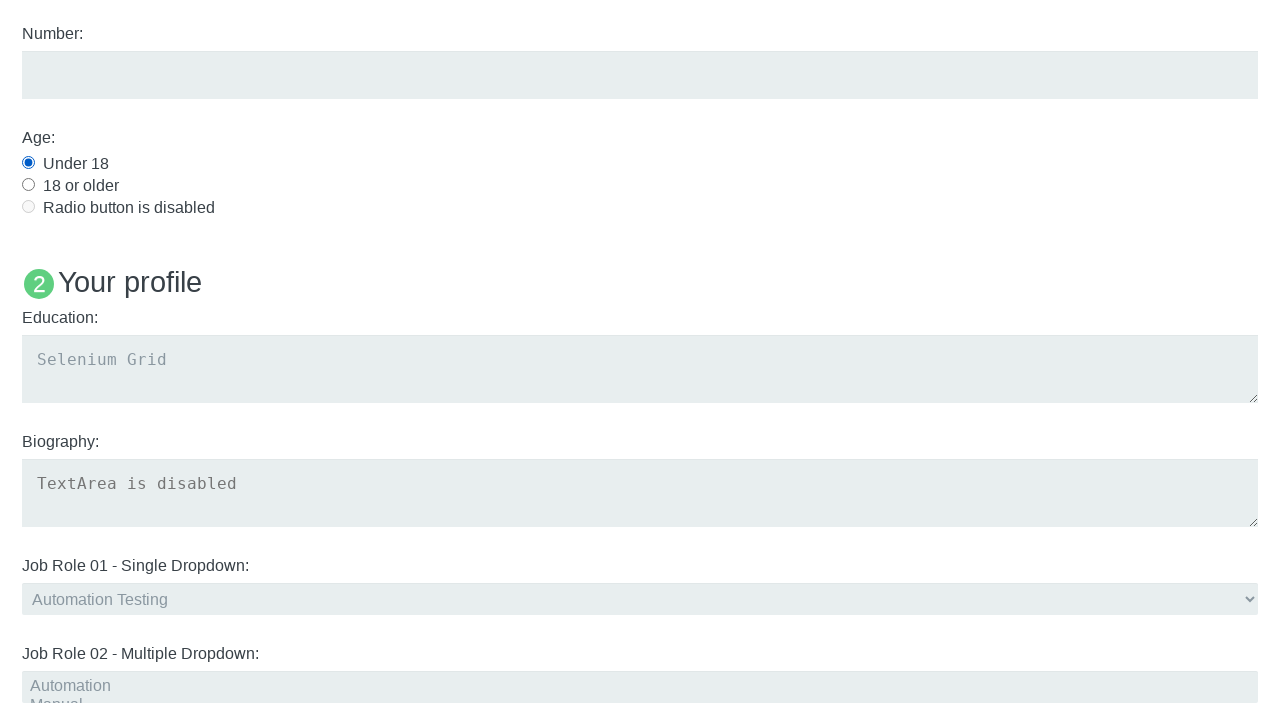

Verified Name User5 text is displayed
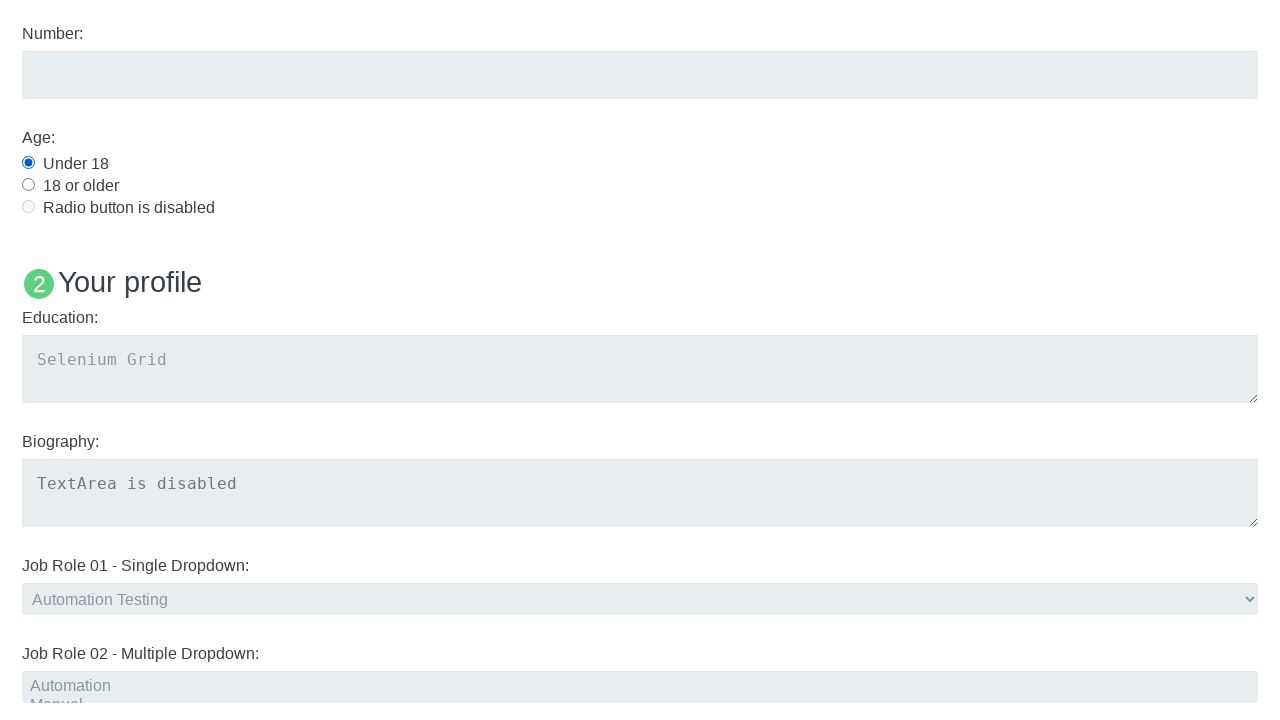

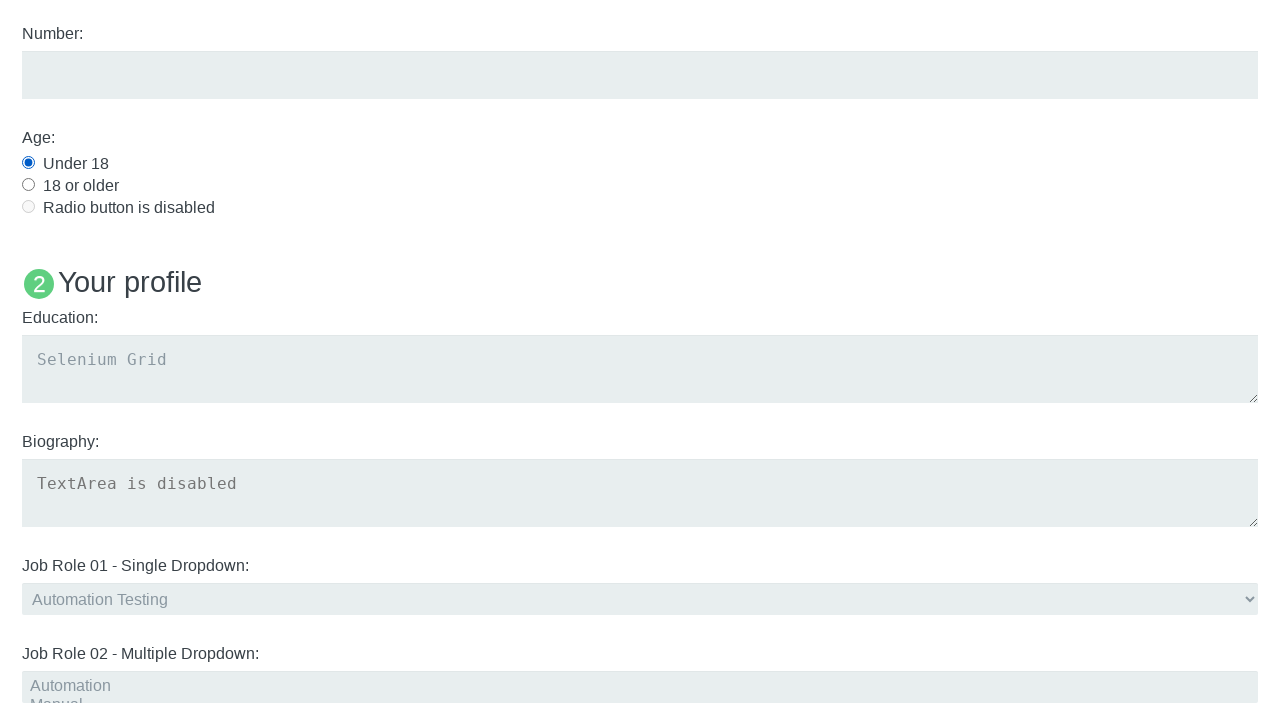